Tests a registration form by filling in first name, last name, and email fields, submitting the form, and verifying the success message is displayed.

Starting URL: http://suninjuly.github.io/registration1.html

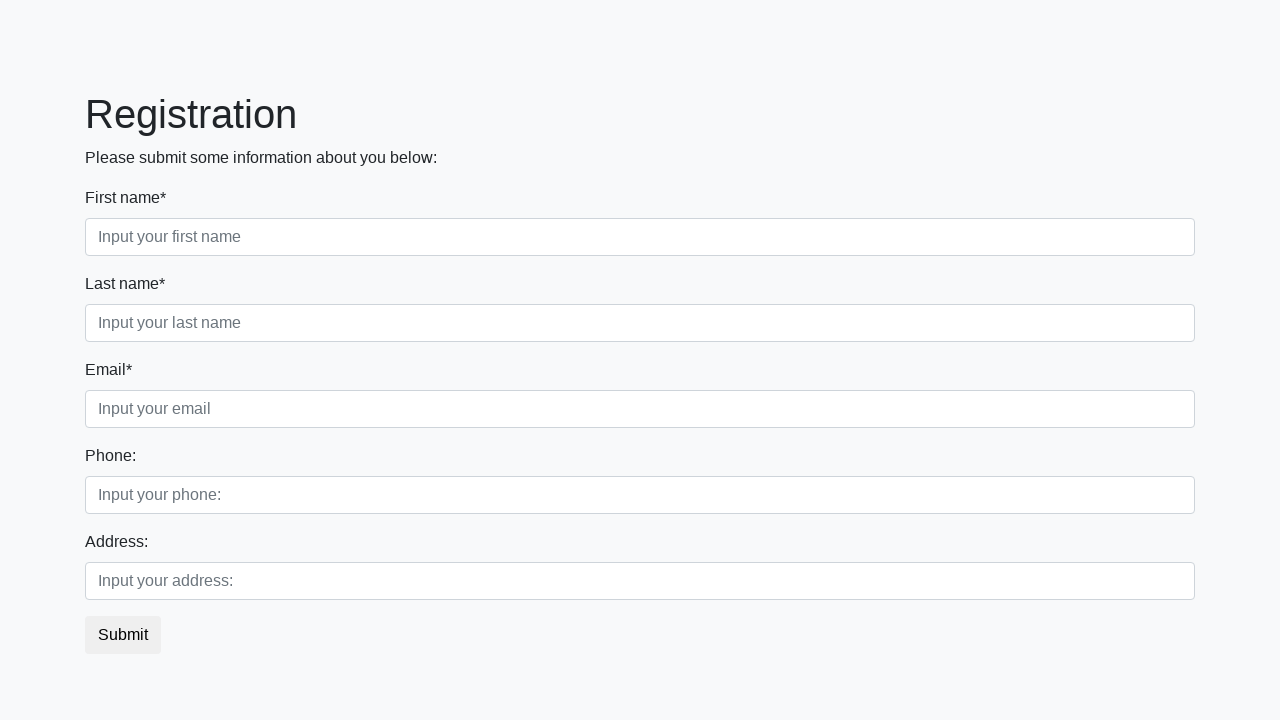

Filled first name field with 'Jennifer' on body > div > form > div.first_block > div.form-group.first_class > input
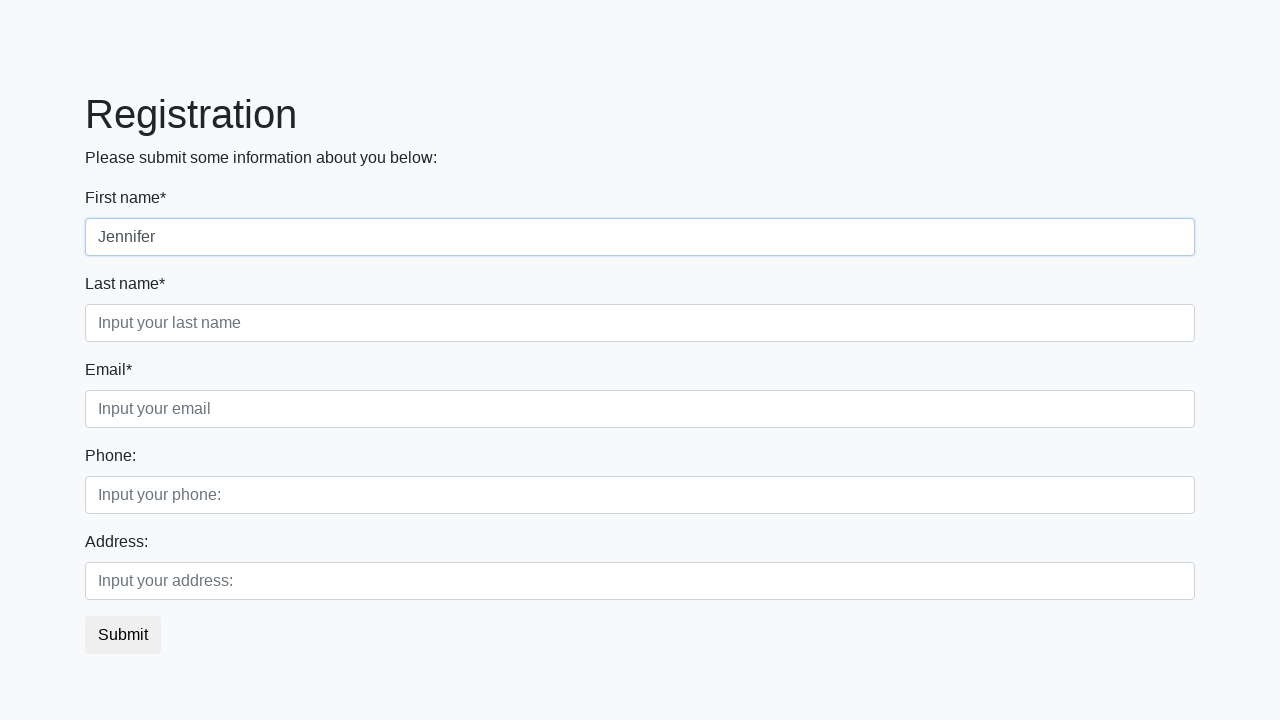

Filled last name field with 'Anderson' on body > div > form > div.first_block > div.form-group.second_class > input
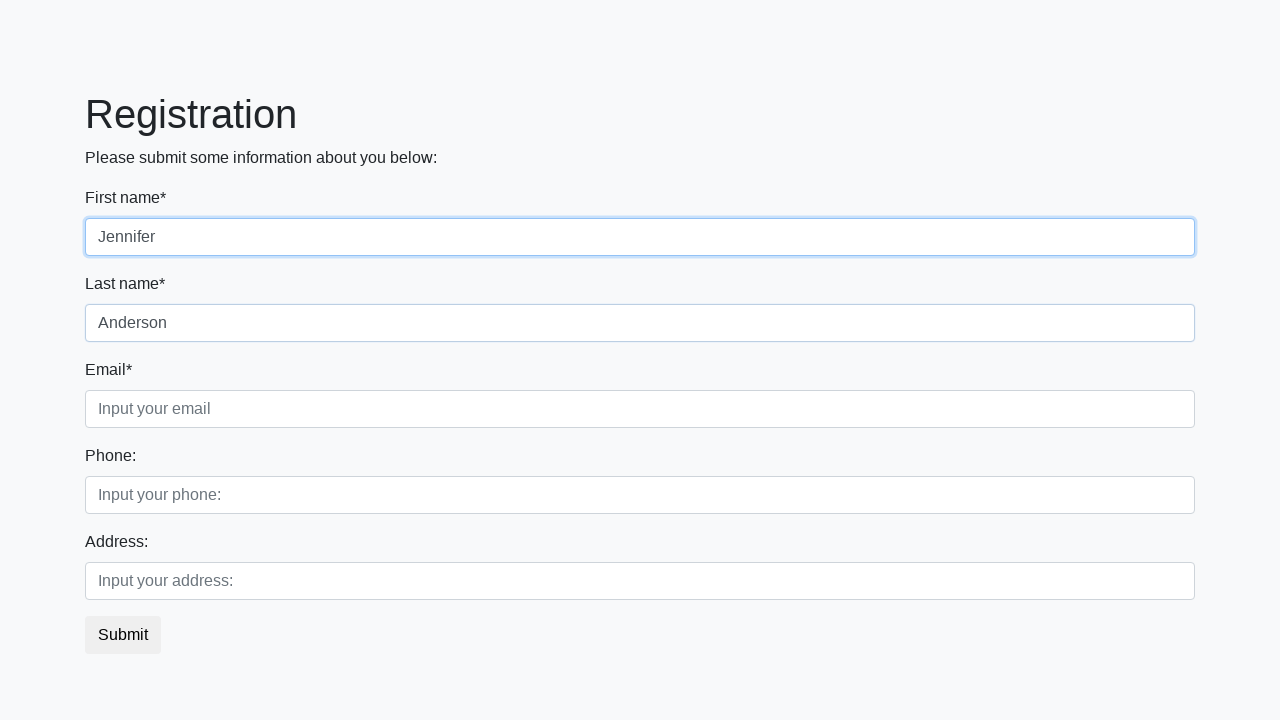

Filled email field with 'jennifer.anderson@testmail.com' on body > div > form > div.first_block > div.form-group.third_class > input
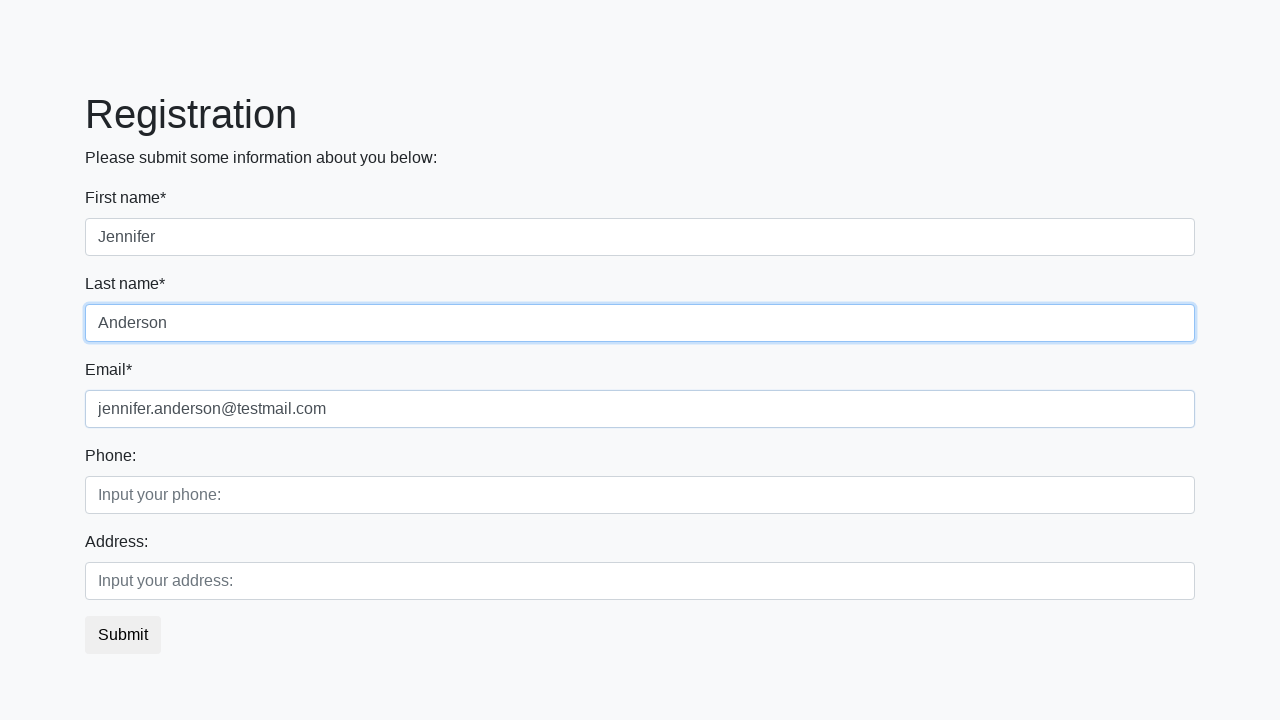

Clicked submit button to register at (123, 635) on body > div > form > button
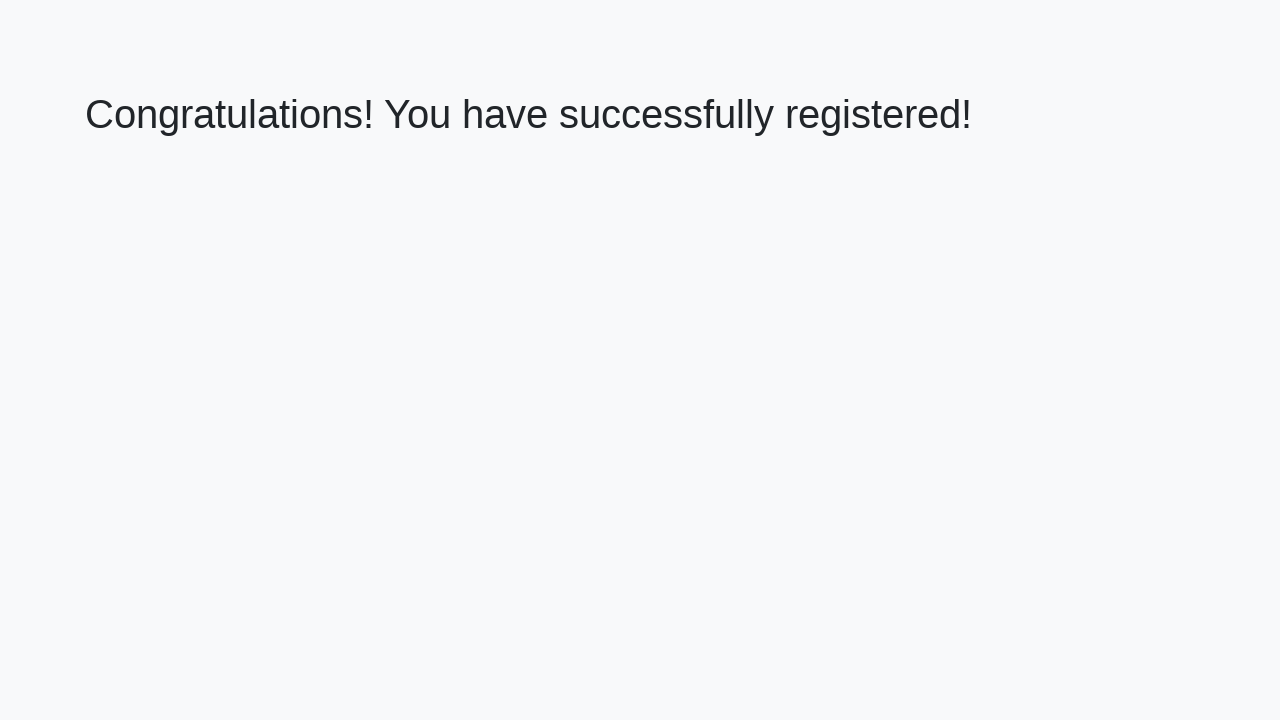

Success message heading loaded
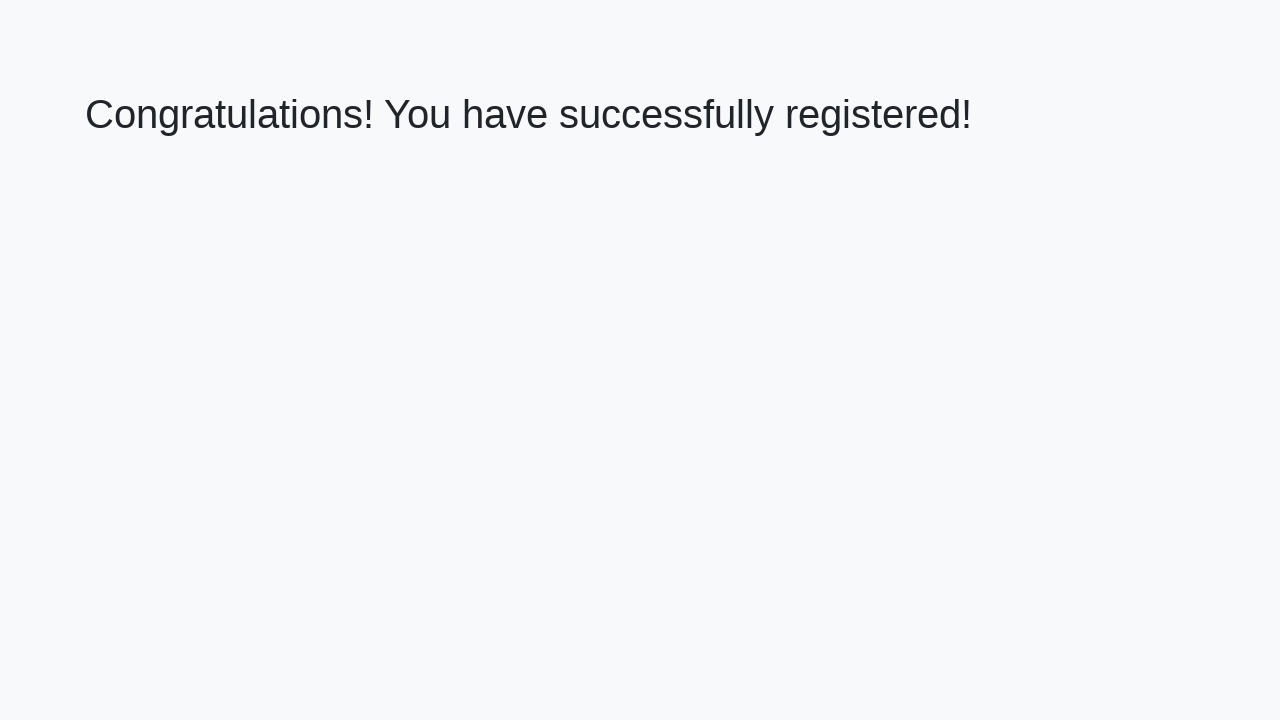

Retrieved success message text
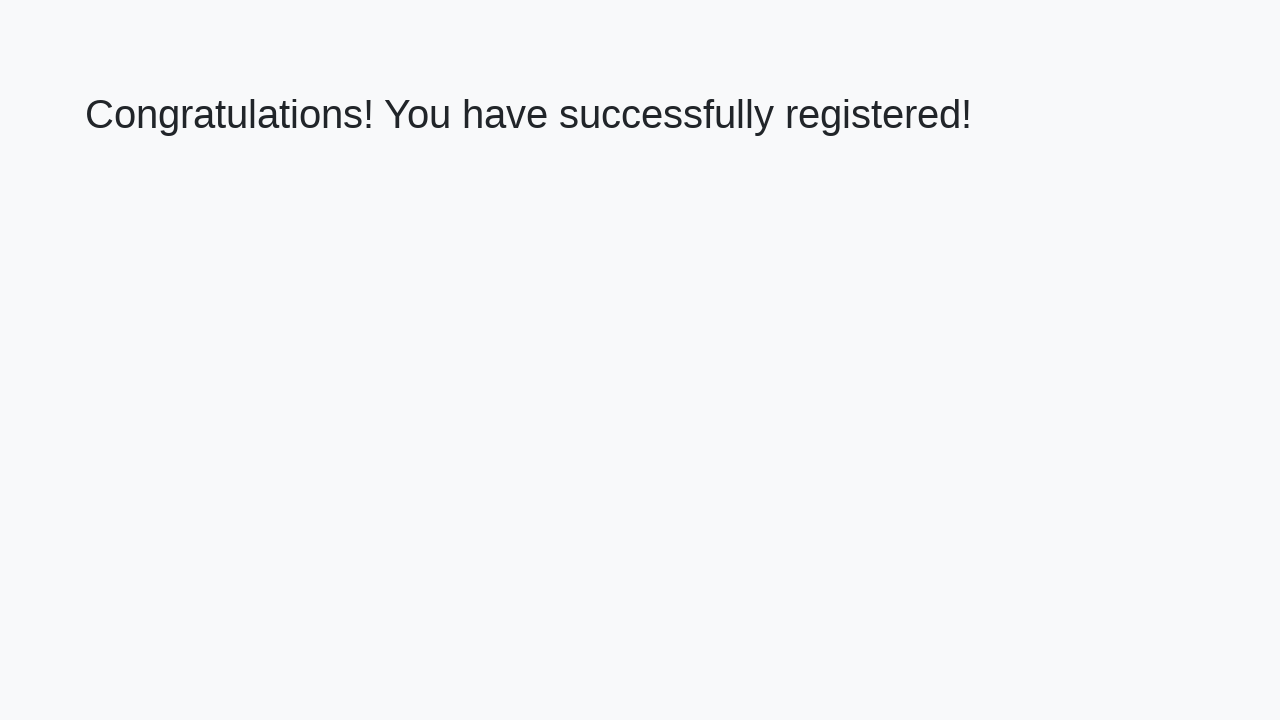

Verified success message: 'Congratulations! You have successfully registered!'
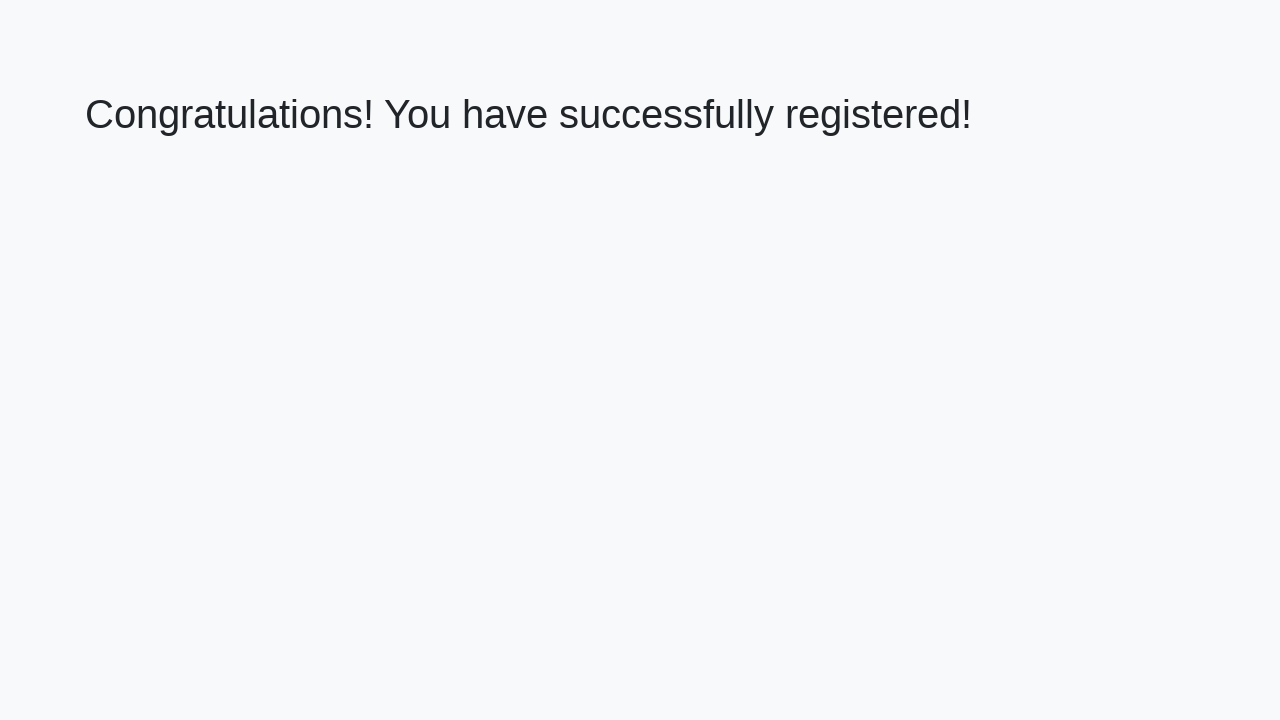

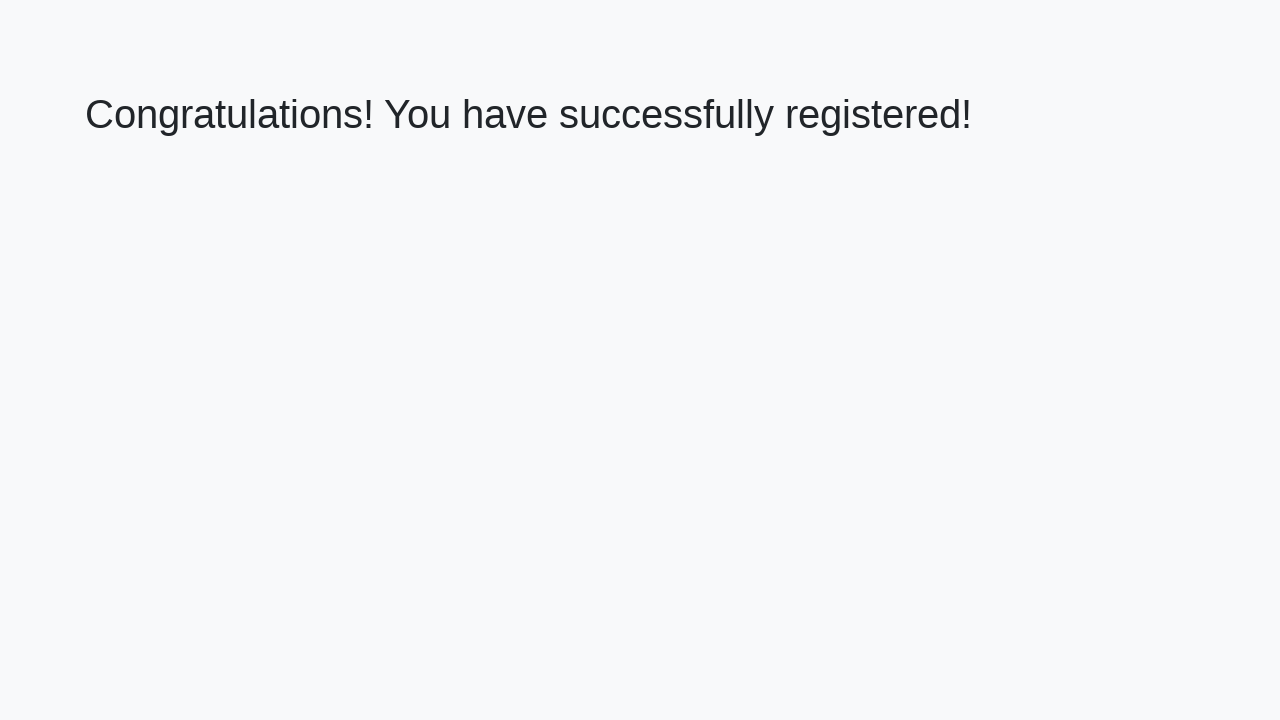